Tests a BMI calculator by entering weight and height values, clicking calculate, and verifying the results are displayed

Starting URL: https://atidcollege.co.il/Xamples/bmi/

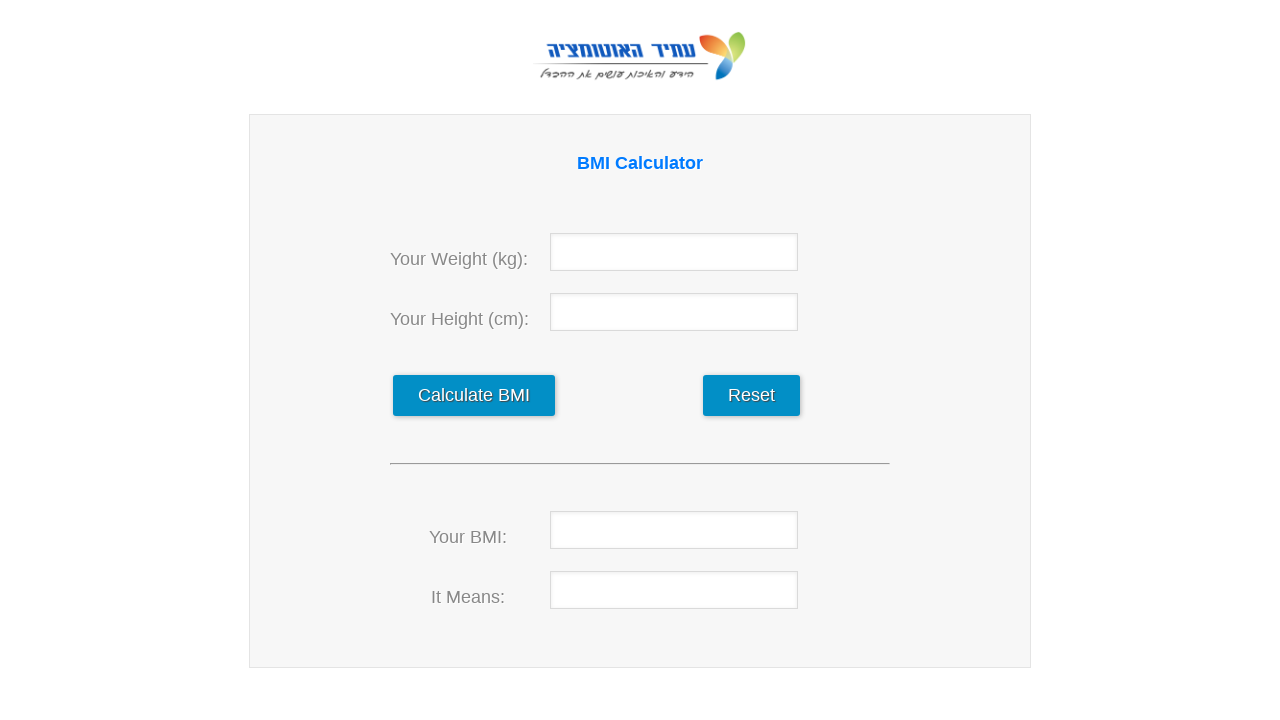

Filled weight field with 150 on #weight
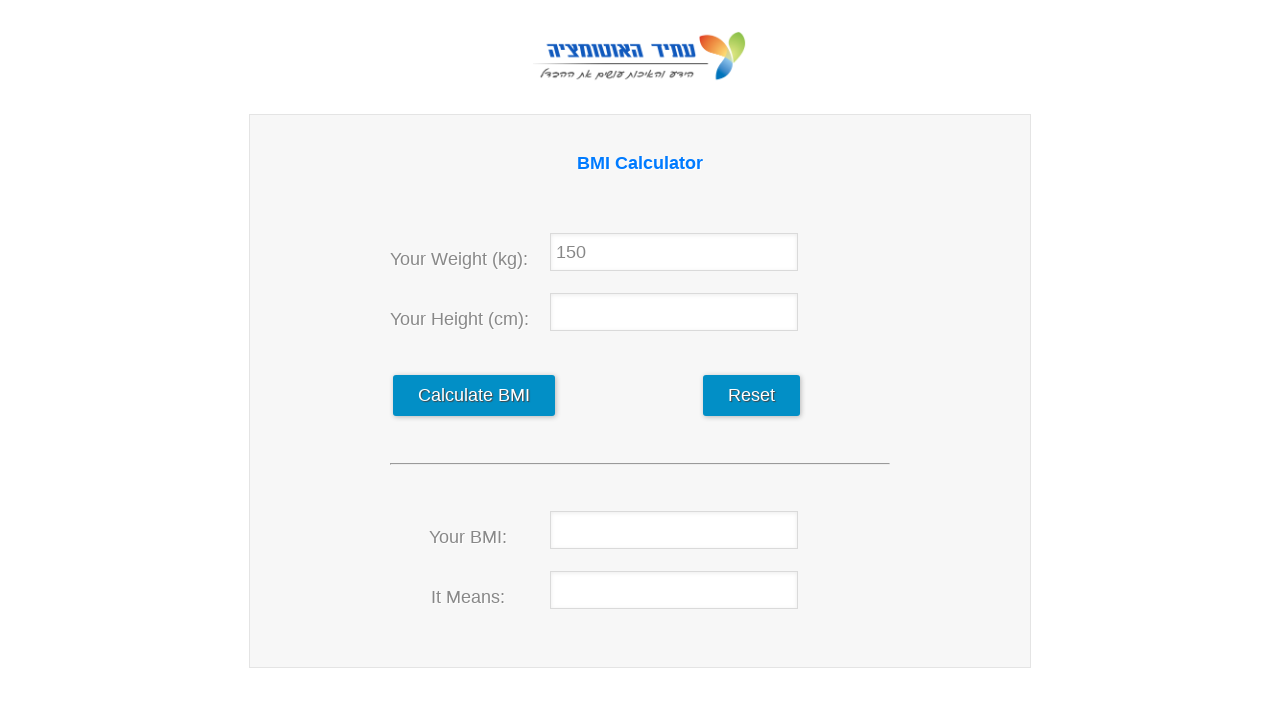

Filled height field with 220 on input[name='height']
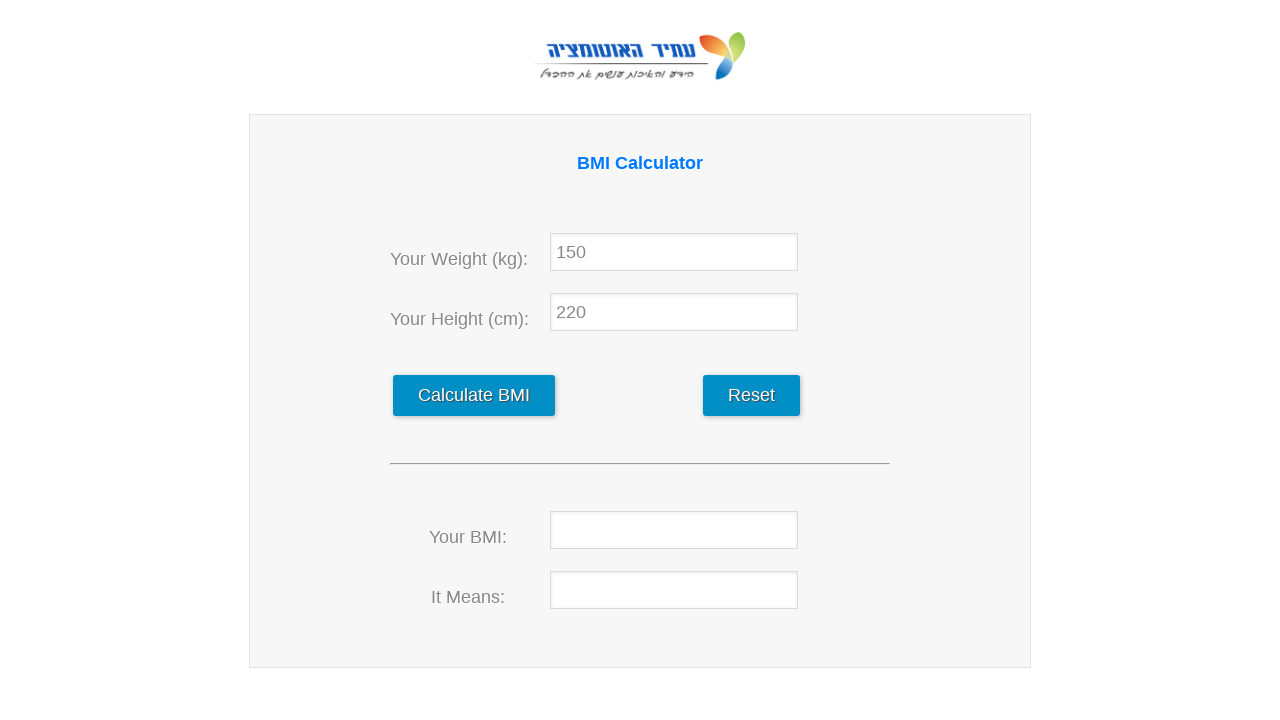

Clicked calculate button at (474, 396) on #calculate_data
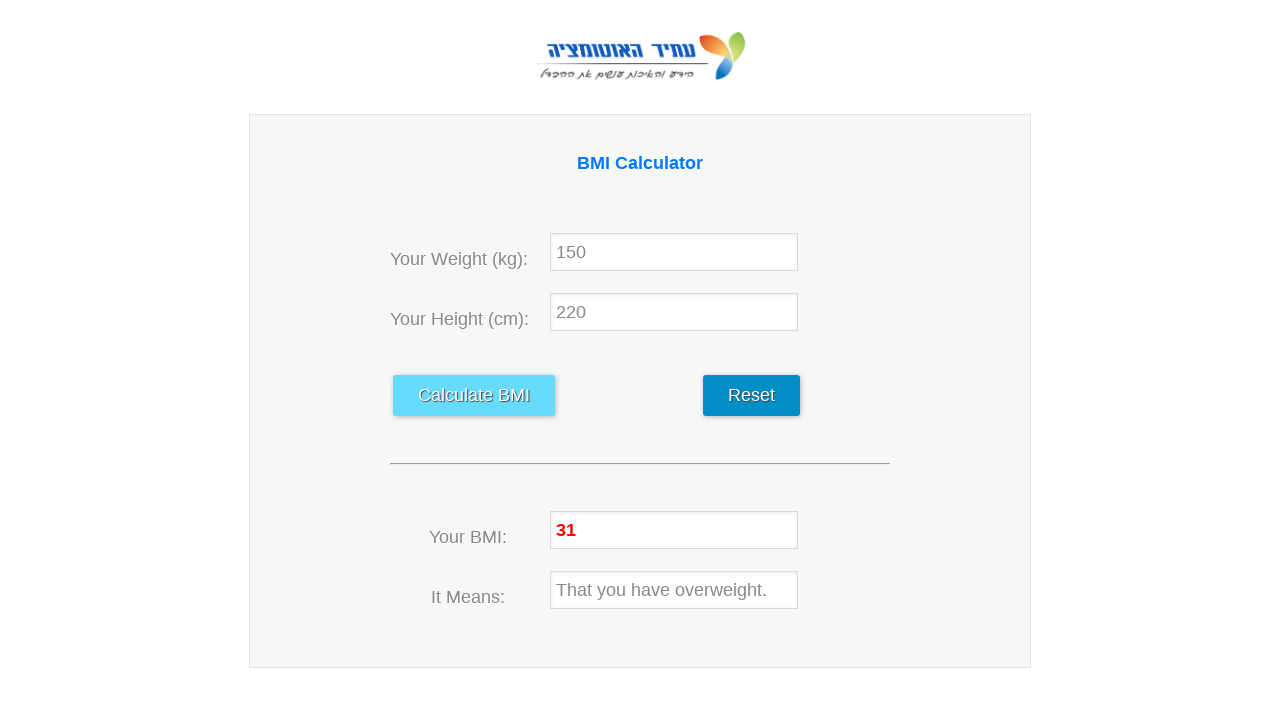

BMI result calculated and displayed
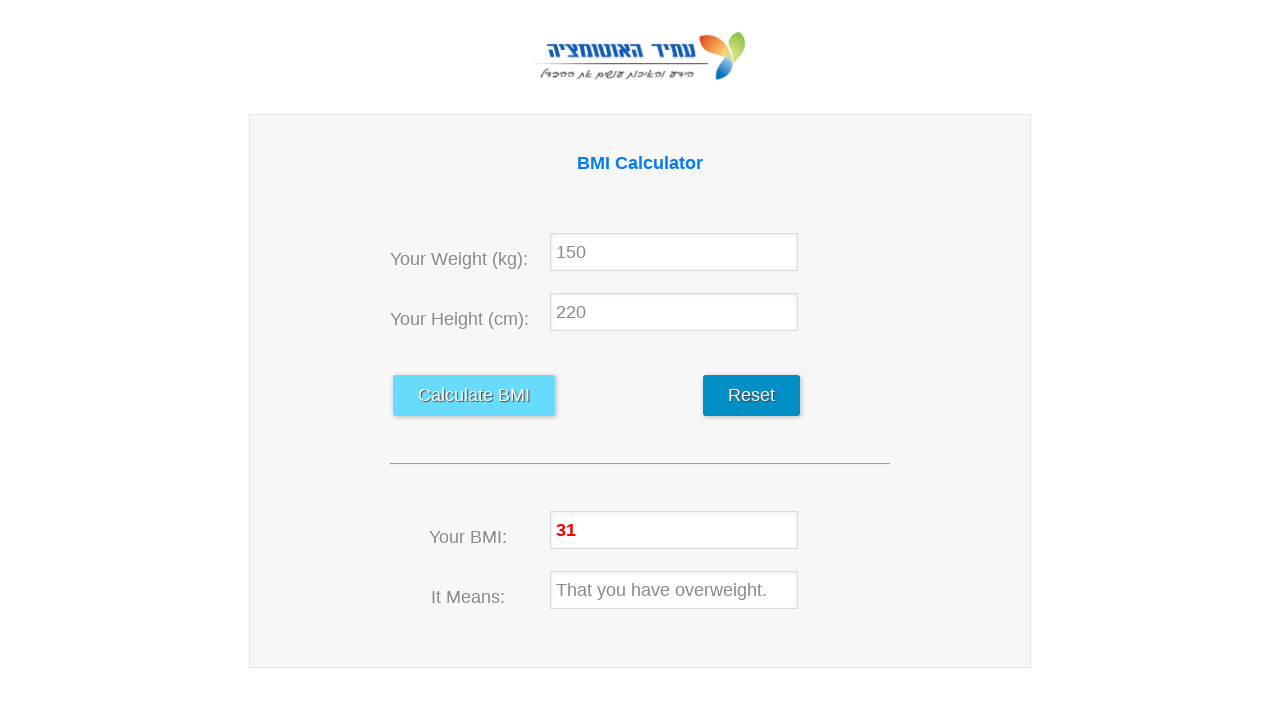

Retrieved BMI result value
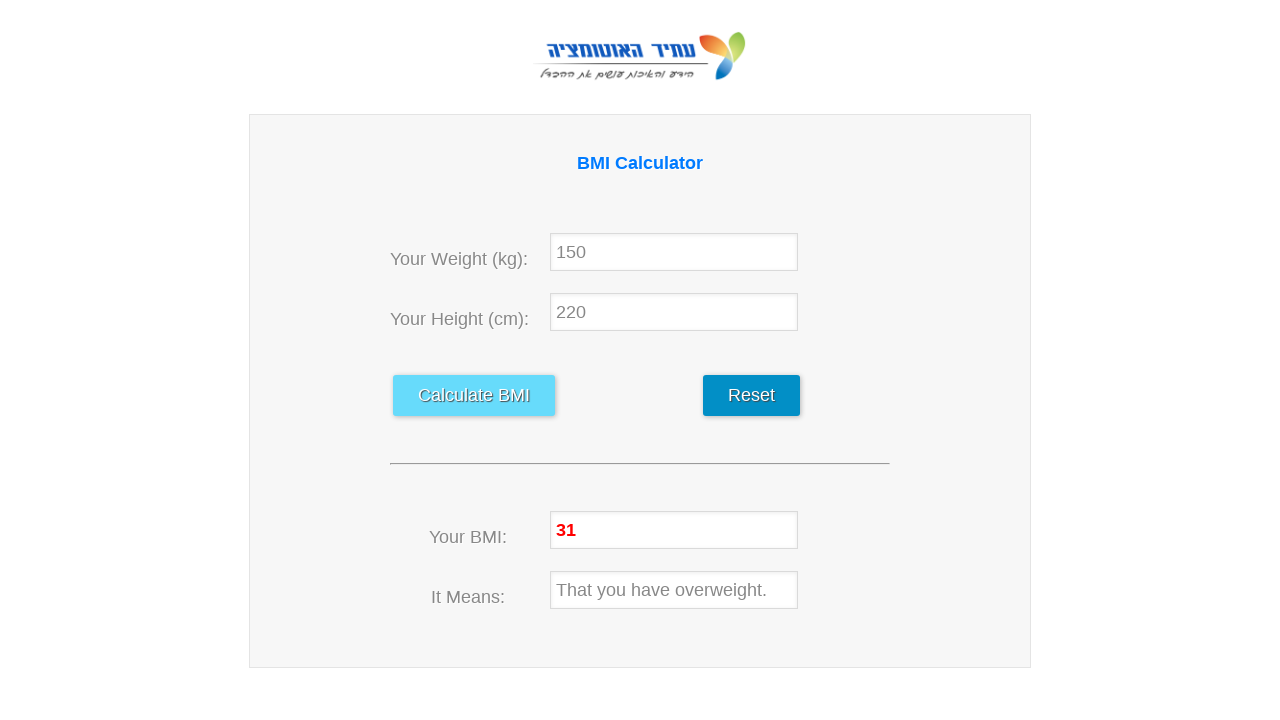

Retrieved BMI classification value
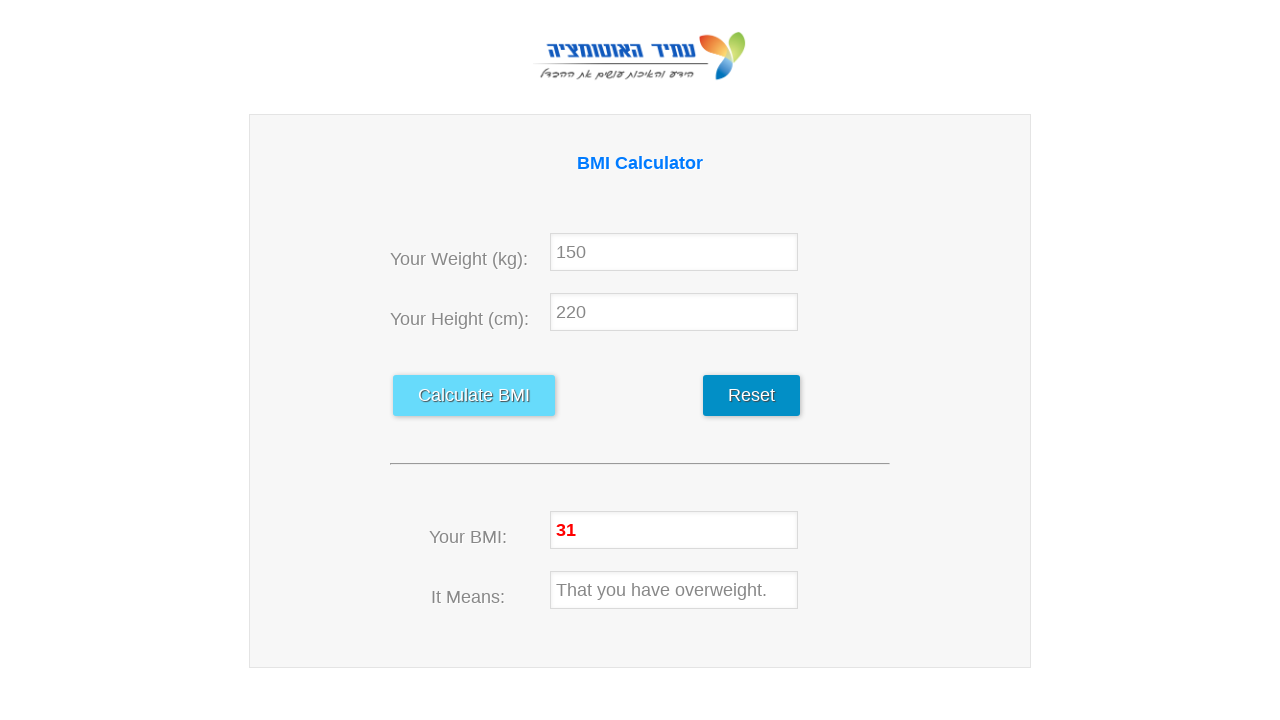

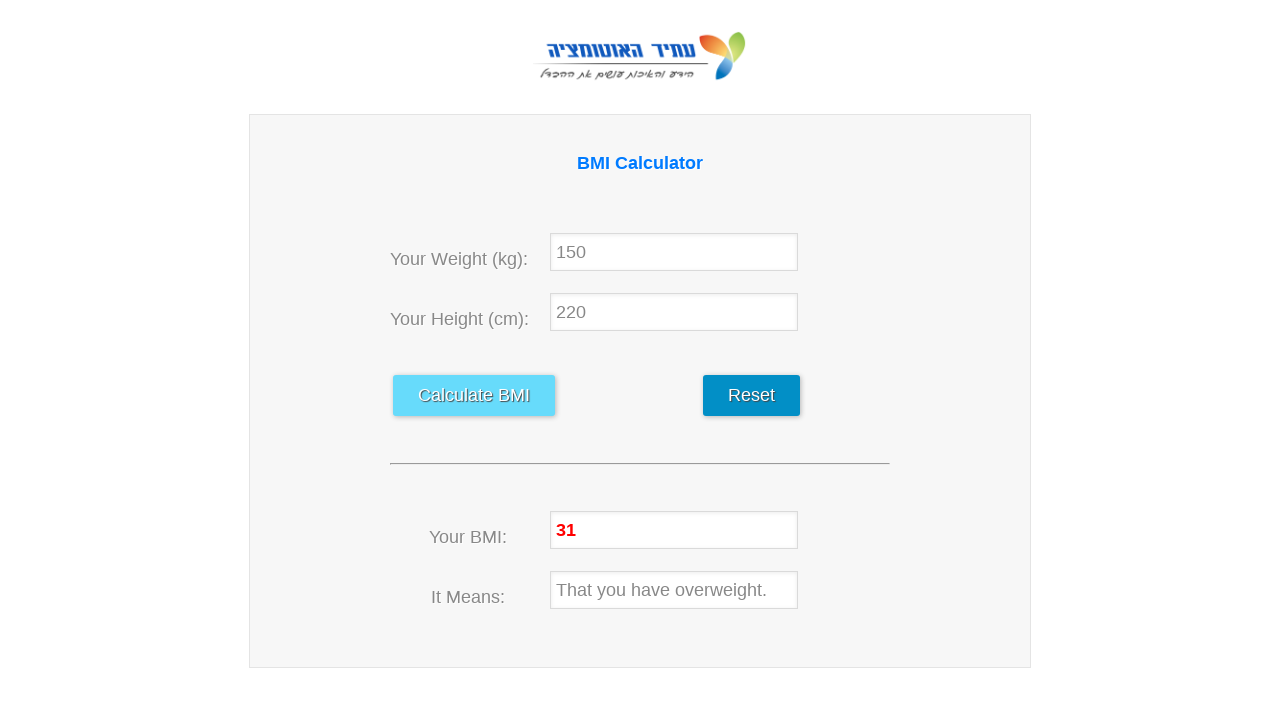